Tests dropdown menu functionality by verifying the default selected option, then selecting Option 1 and Option 2 sequentially while verifying each selection is properly applied.

Starting URL: http://theinternet.przyklady.javastart.pl/dropdown

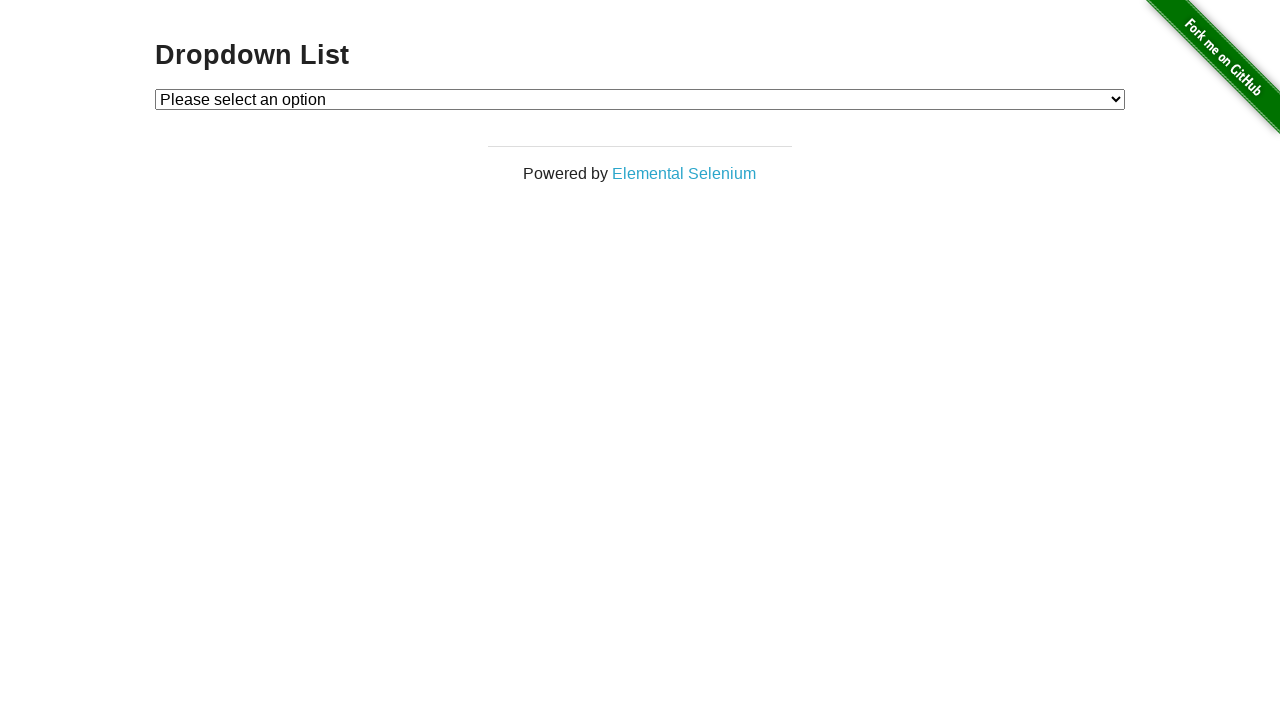

Located dropdown element
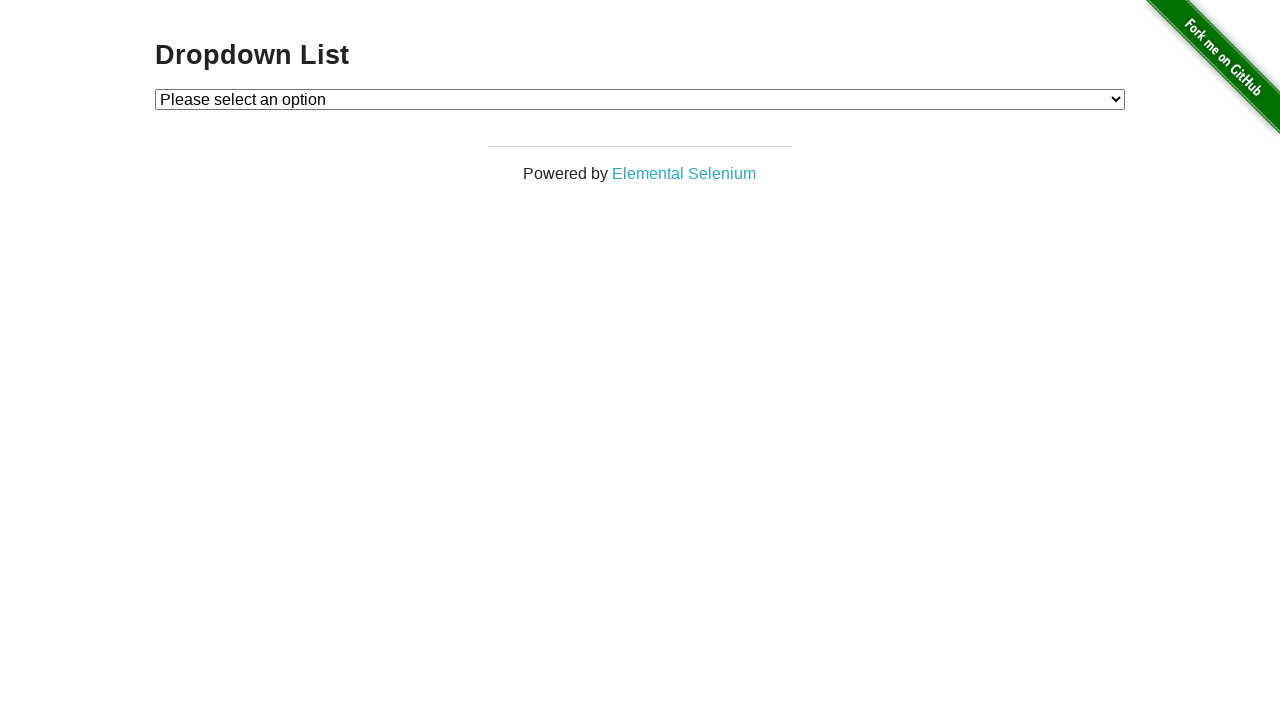

Located default selected option in dropdown
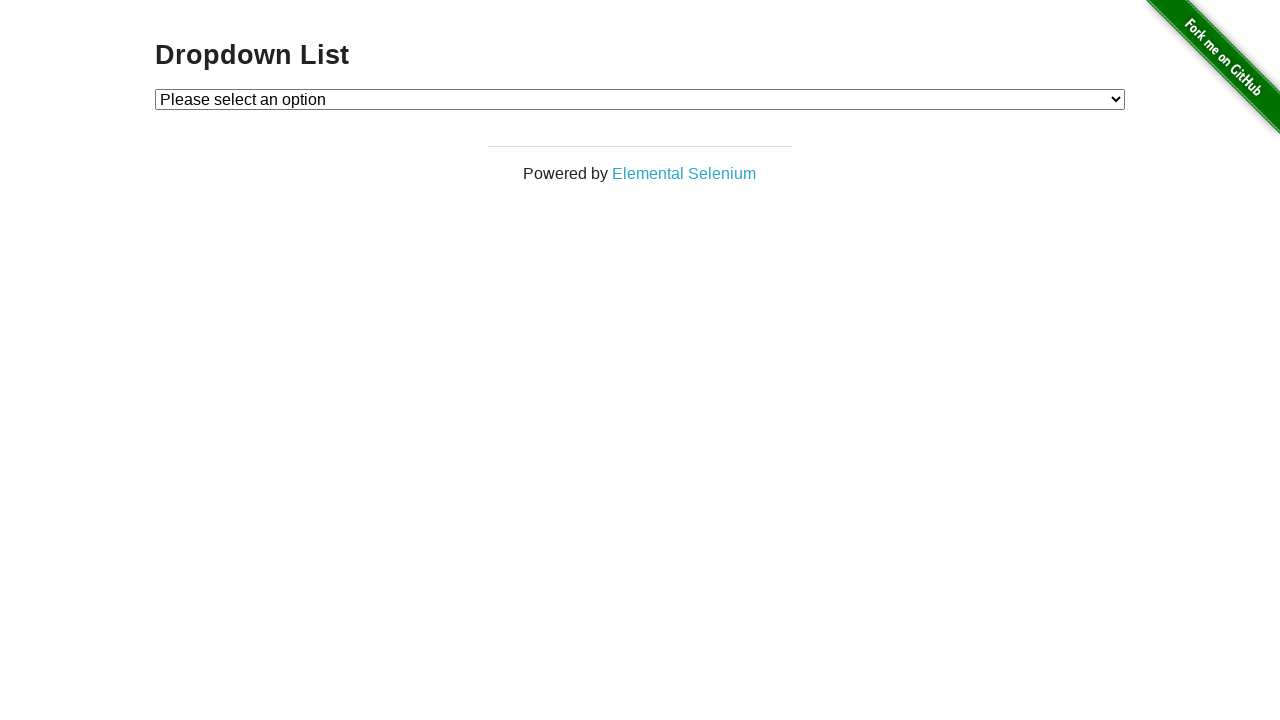

Verified default option is 'Please select an option'
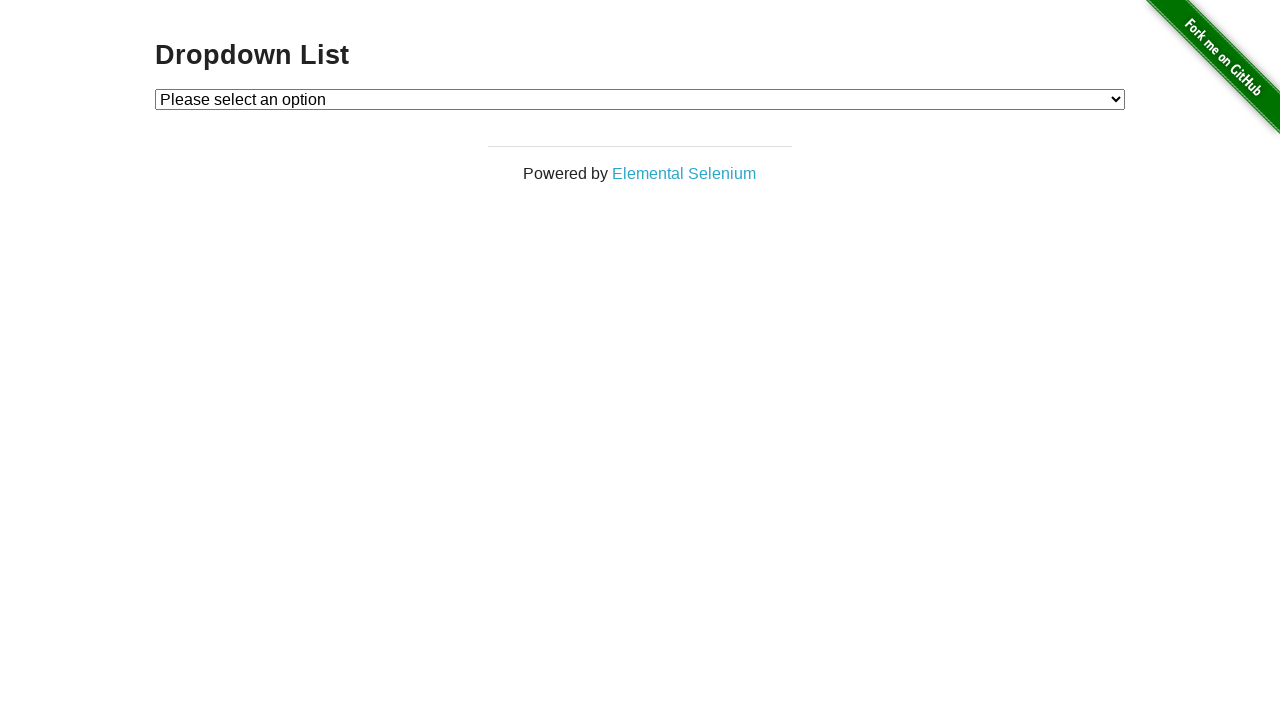

Selected Option 1 from dropdown on #dropdown
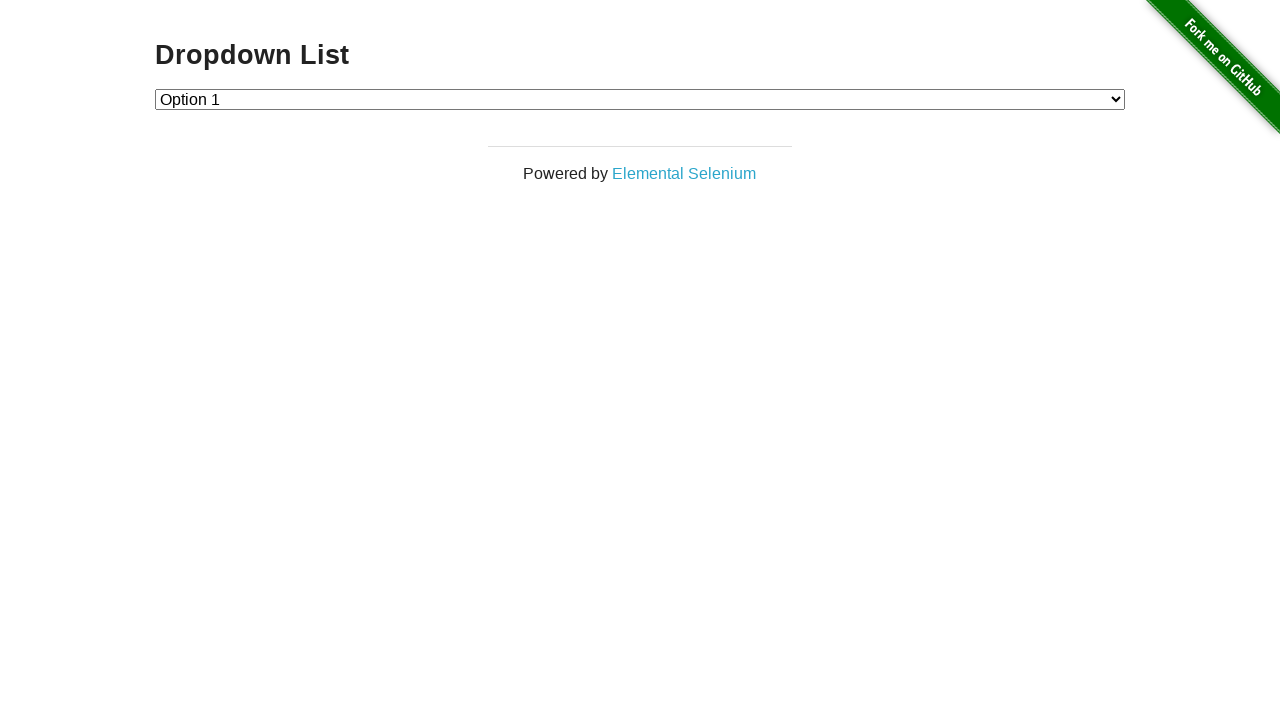

Located currently selected option in dropdown
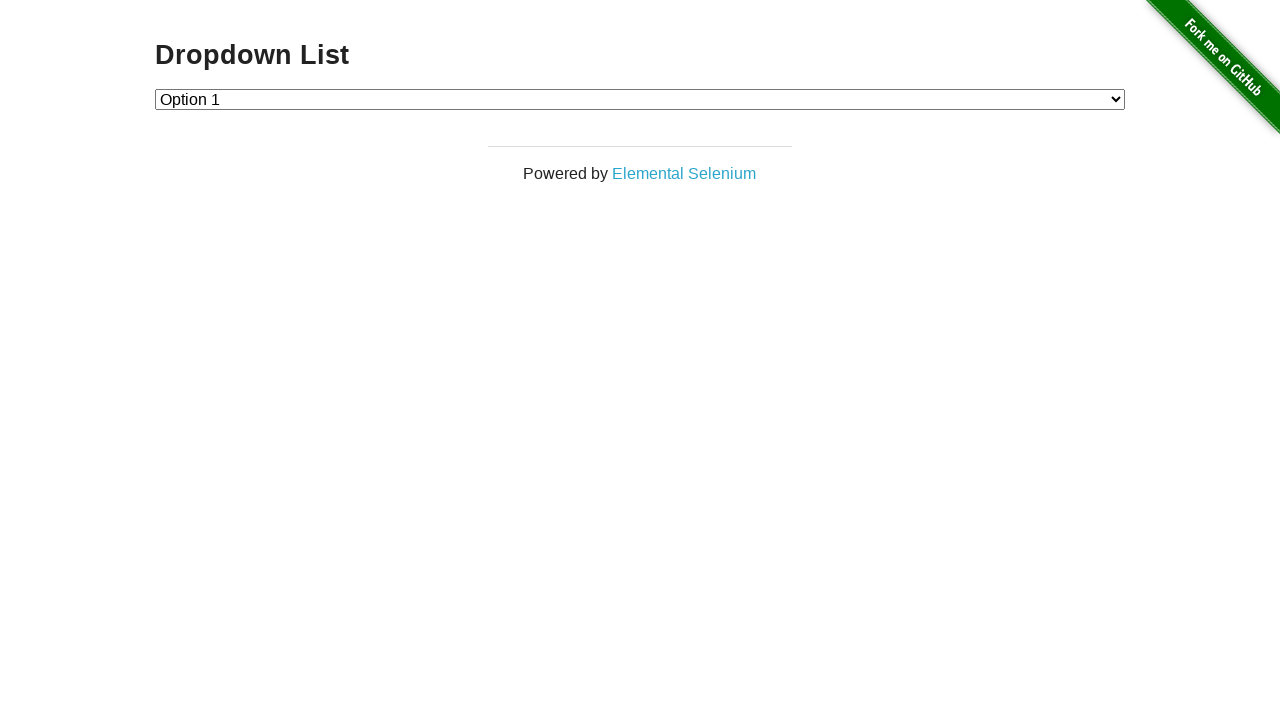

Verified Option 1 is now selected
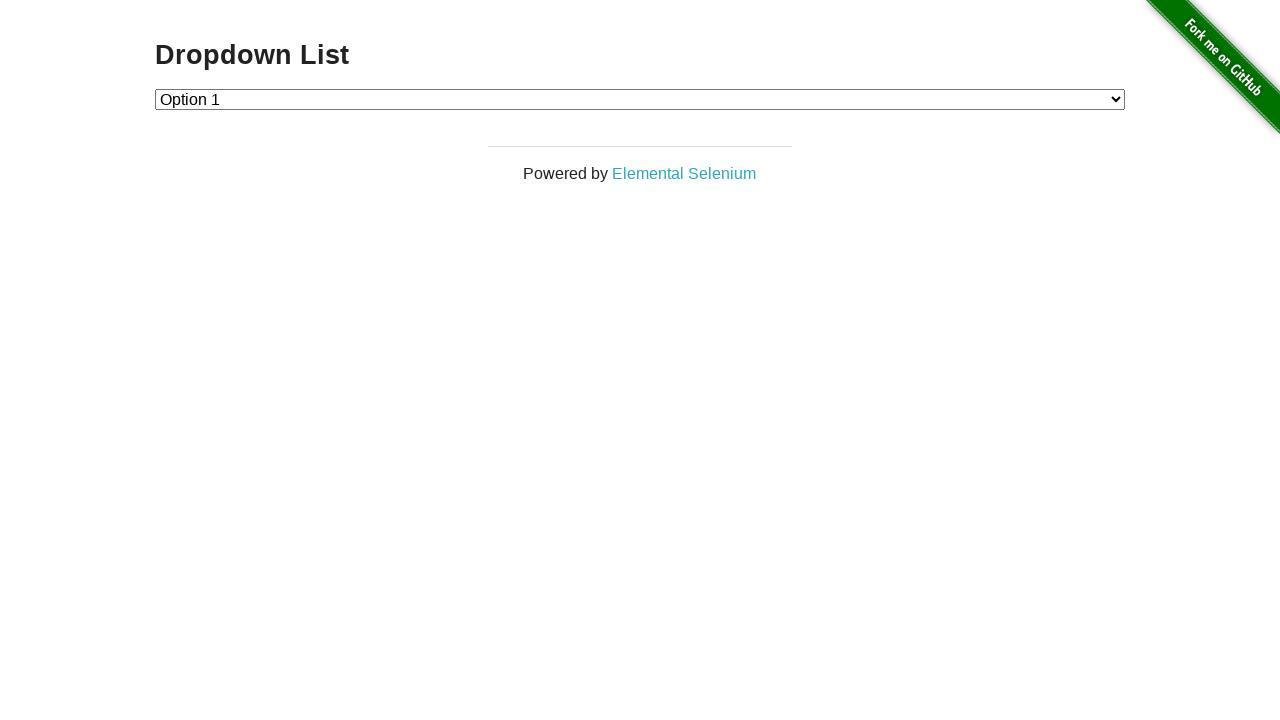

Selected Option 2 from dropdown on #dropdown
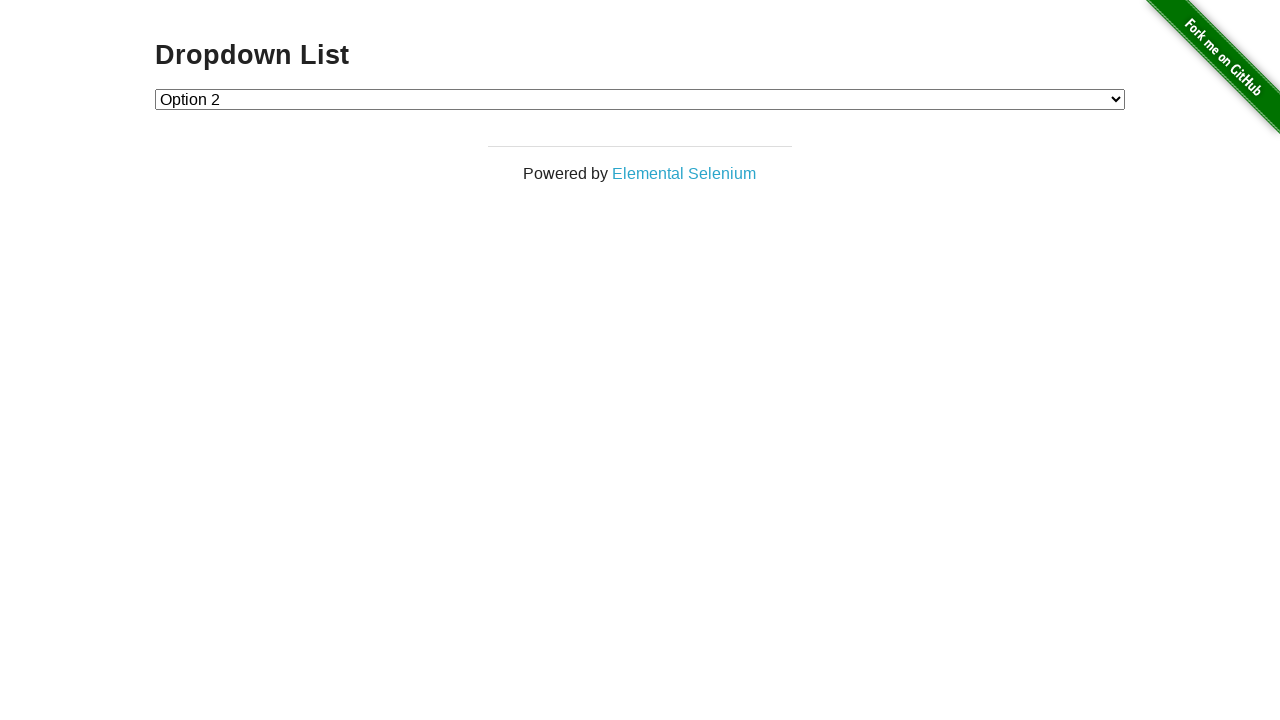

Located currently selected option in dropdown
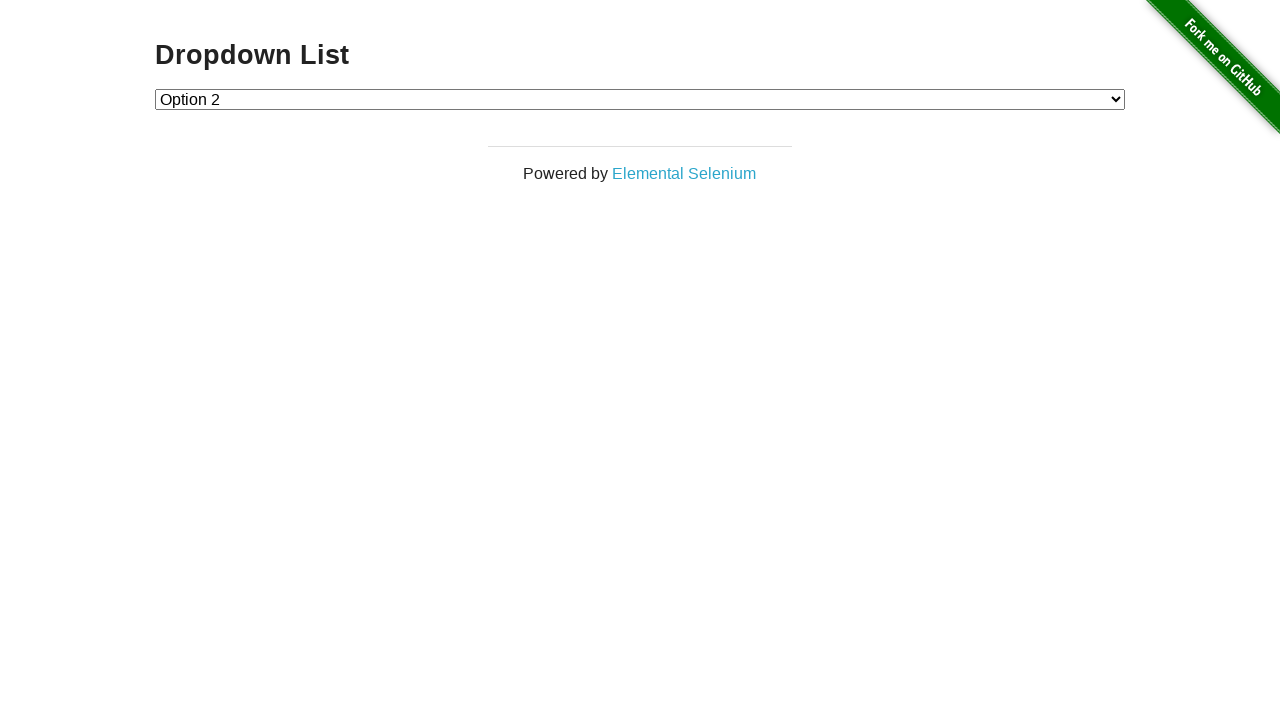

Verified Option 2 is now selected
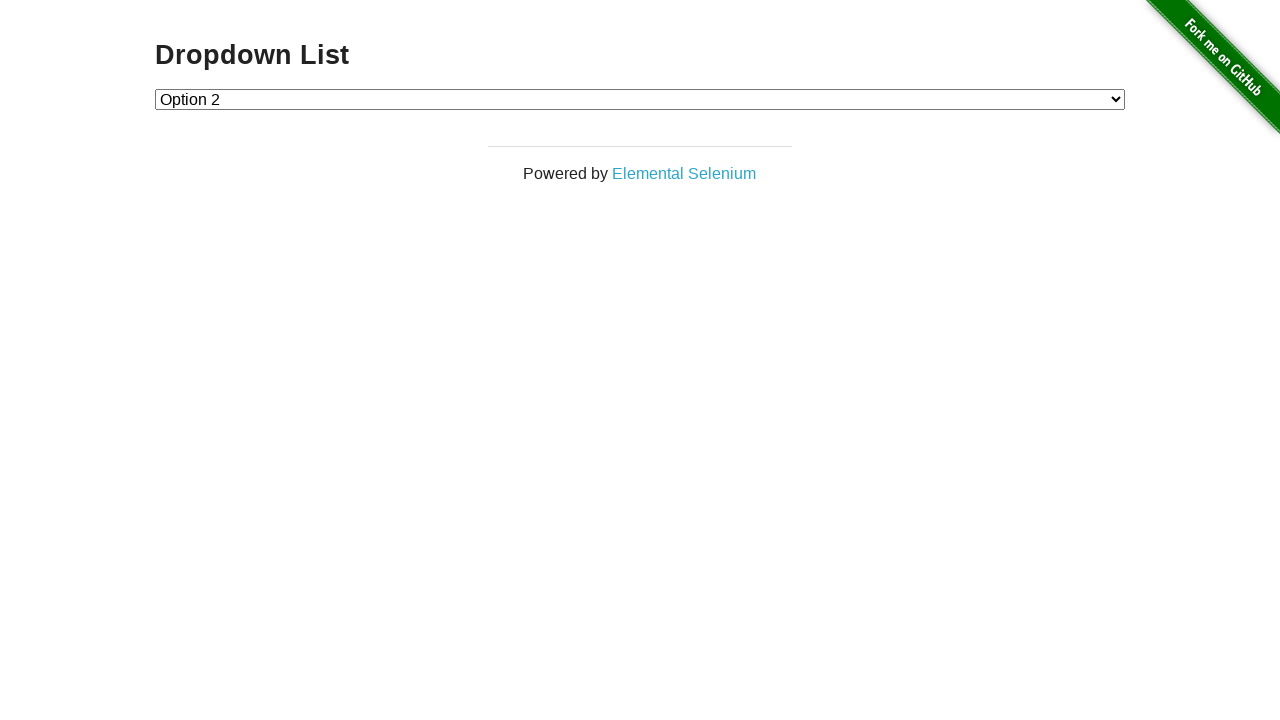

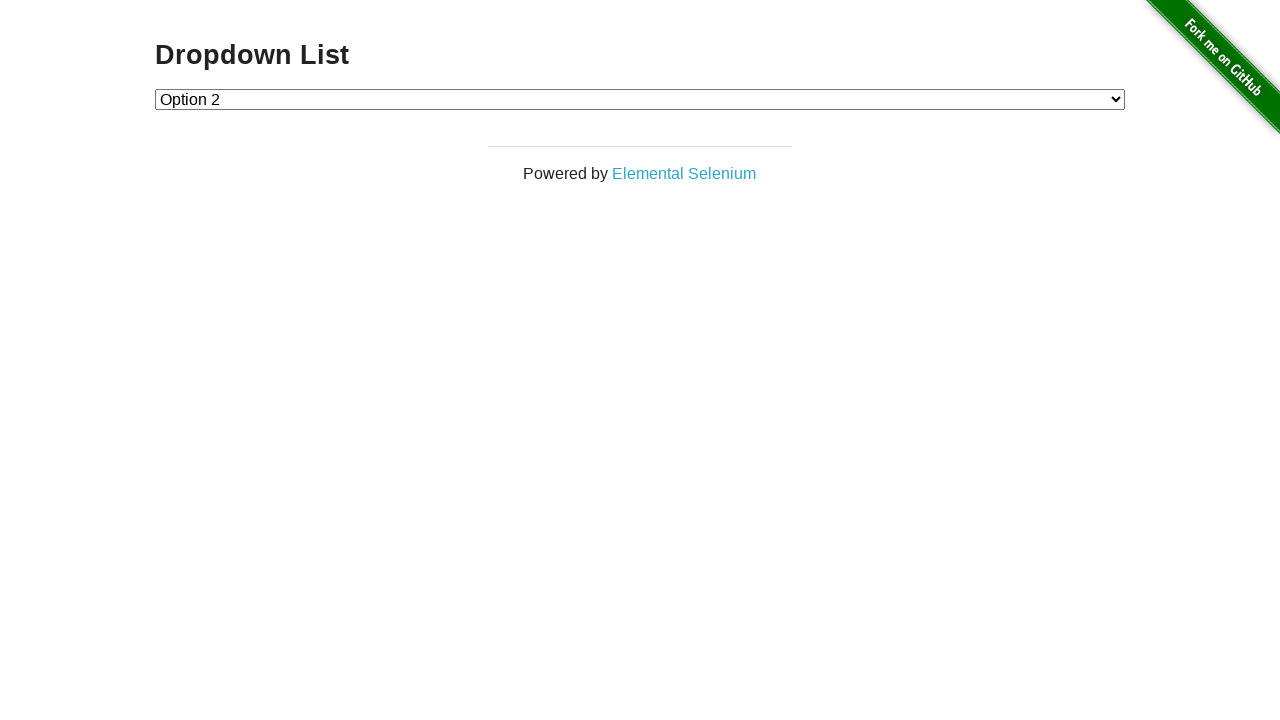